Tests scrolling functionality by scrolling down to the CYDEO link at the bottom of the page using moveToElement, then scrolling back up using the Page Up key.

Starting URL: https://practice.cydeo.com/

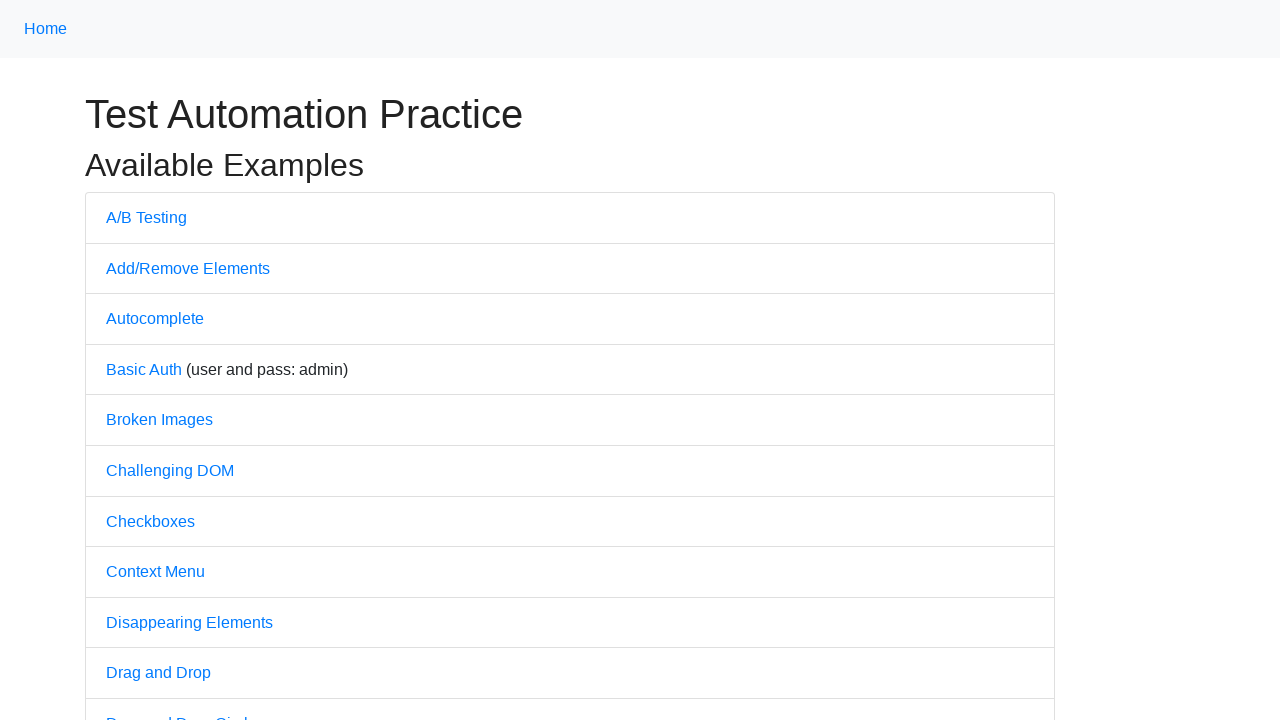

Navigated to https://practice.cydeo.com/
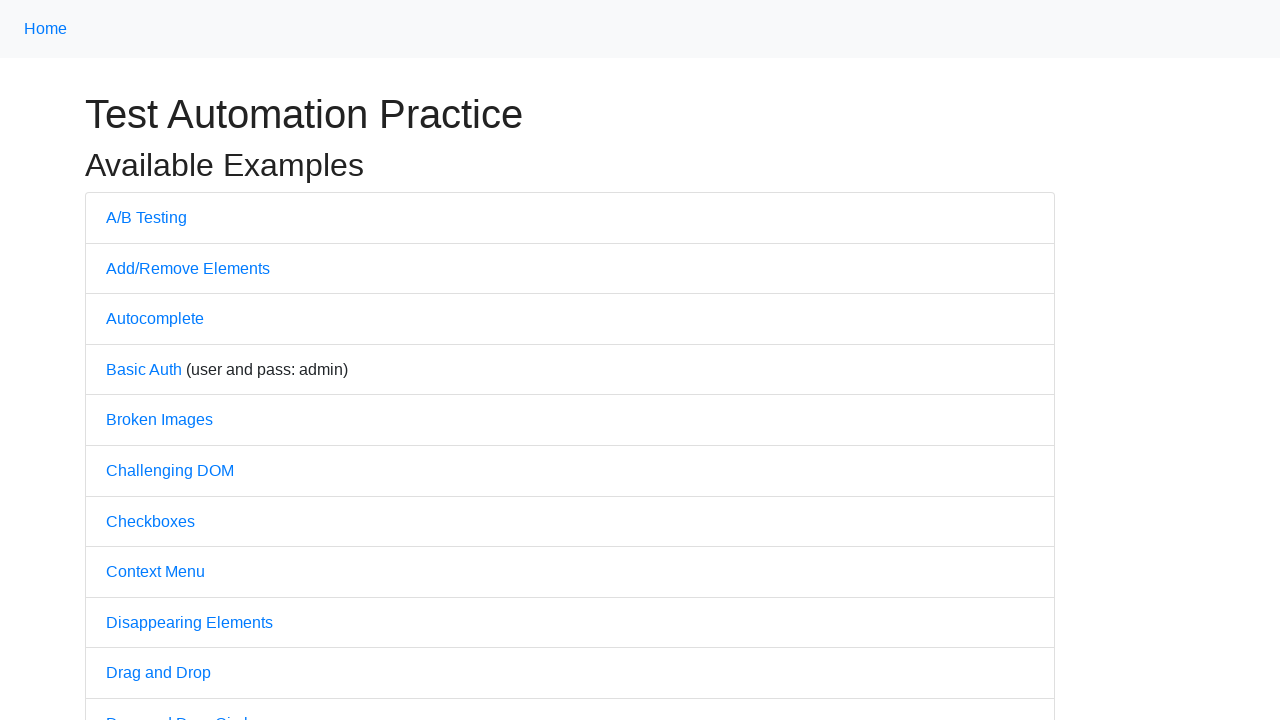

Located CYDEO link element
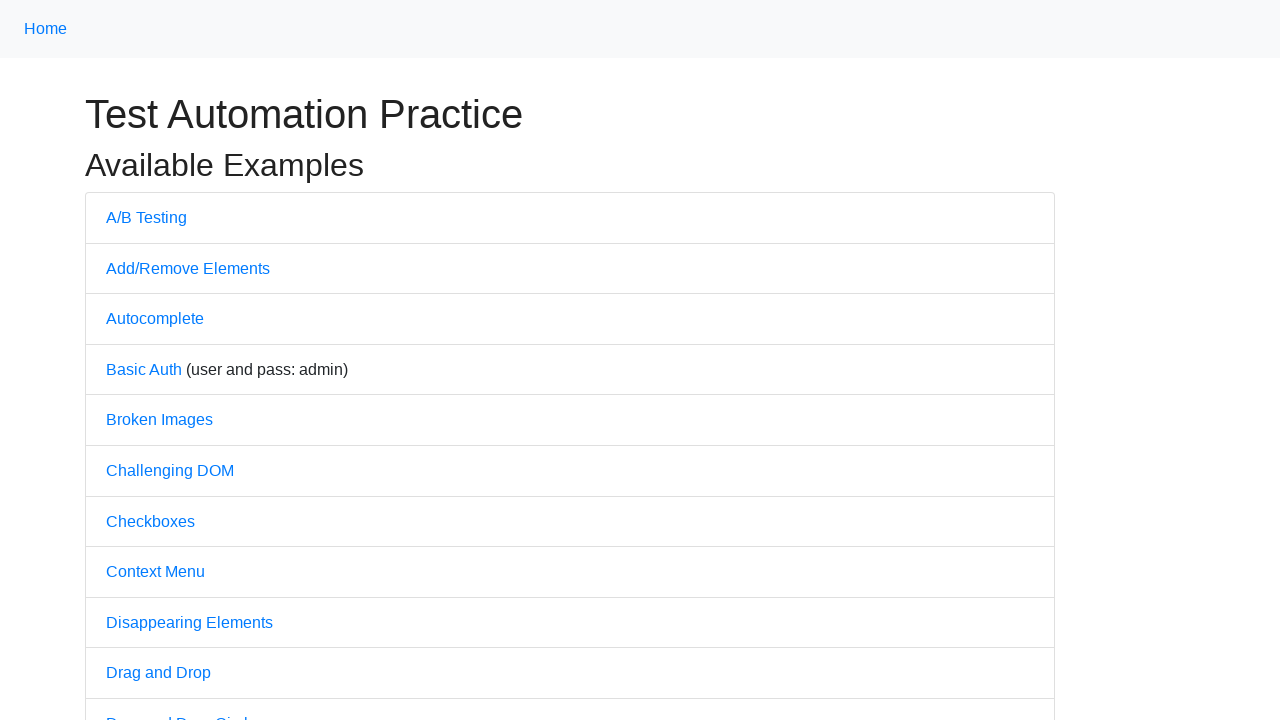

Scrolled down to CYDEO link at bottom of page
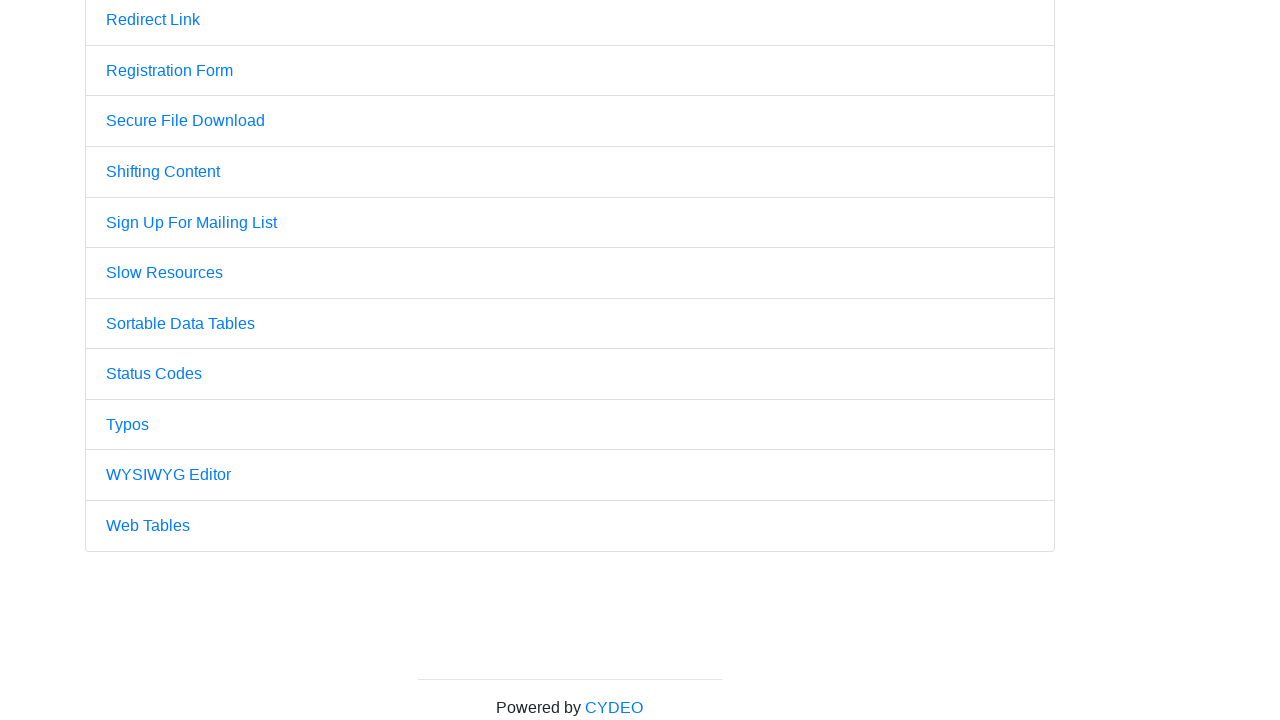

Waited 4 seconds to observe the scroll
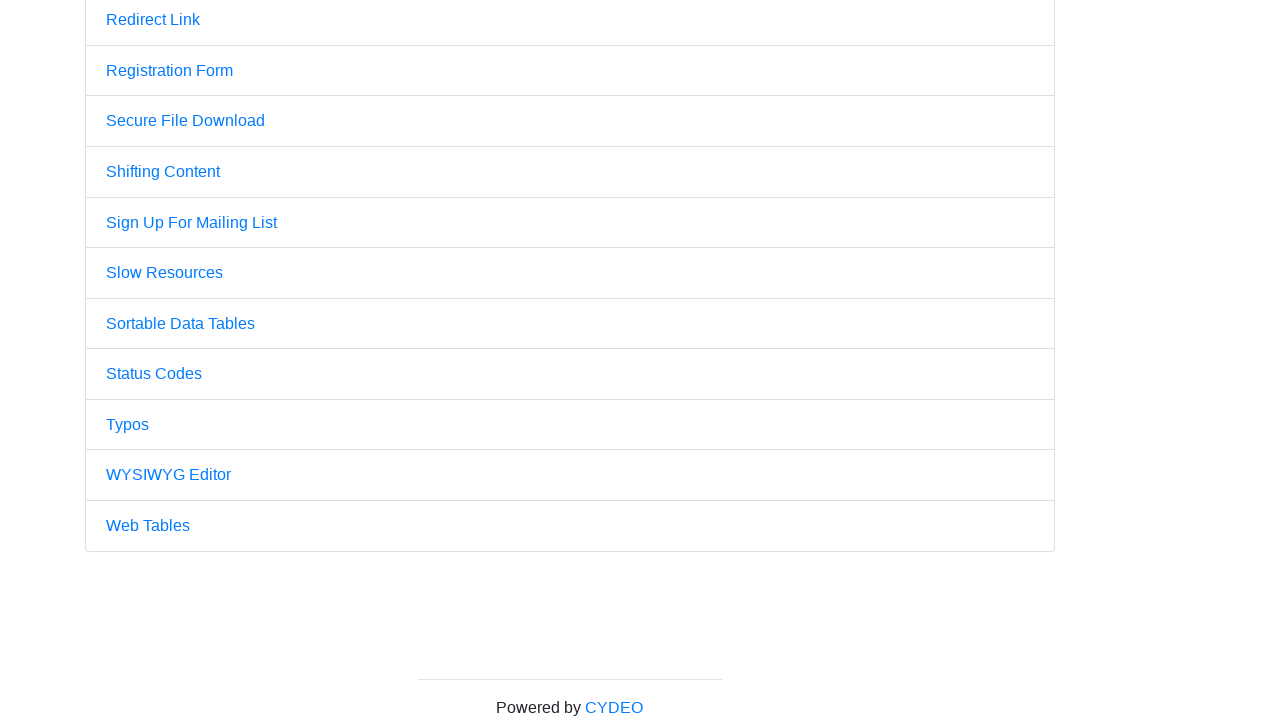

Pressed PageUp key to scroll back up
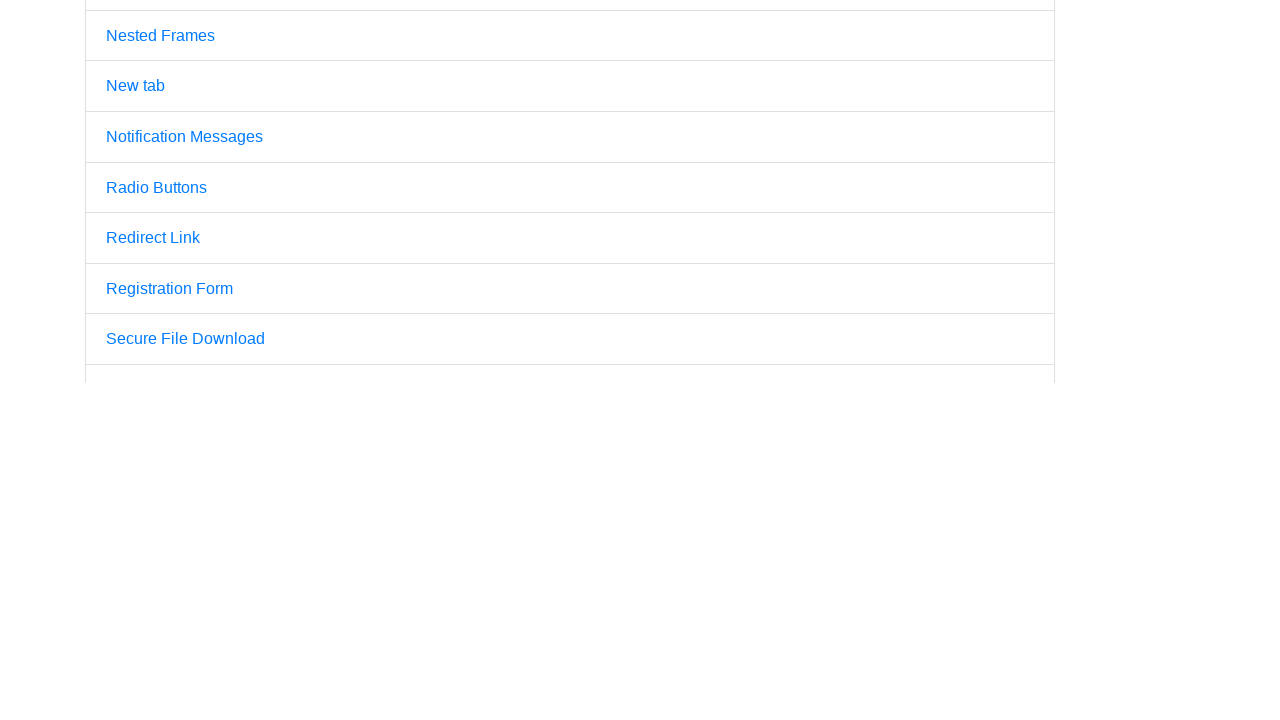

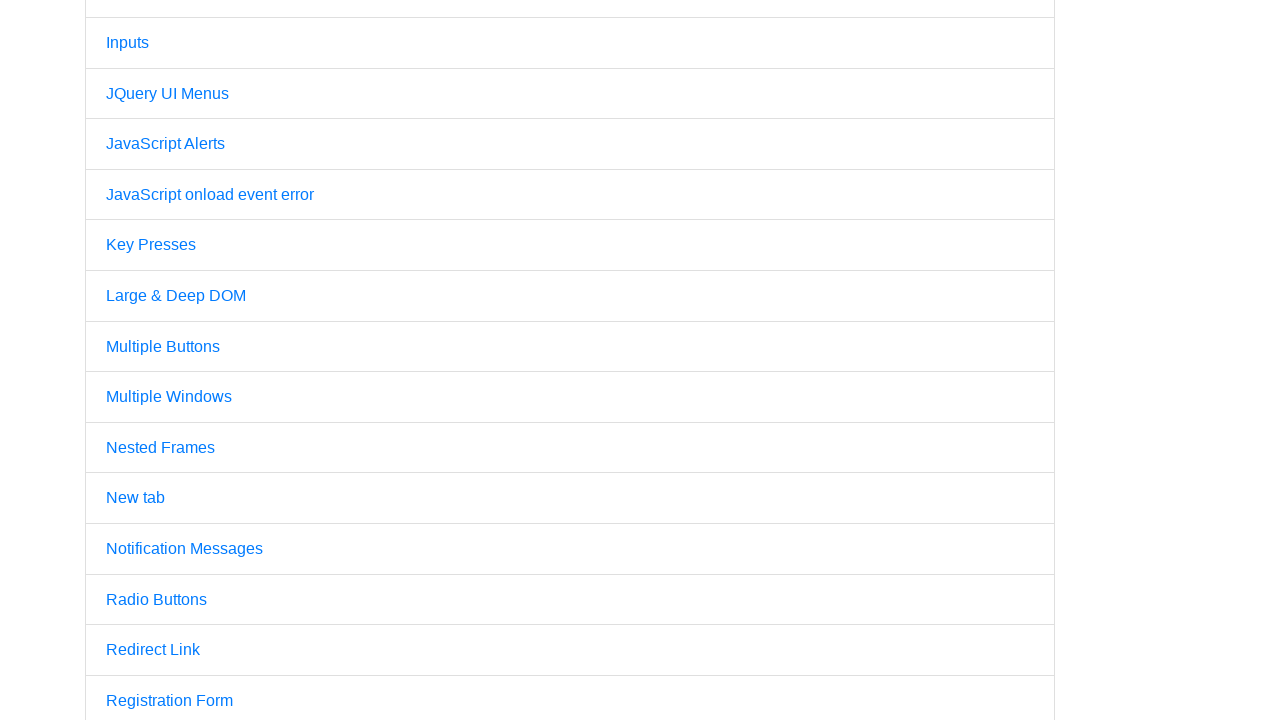